Navigates to The Internet Herokuapp homepage, counts all links on the page, then clicks on the "Inputs" link to navigate to the inputs page.

Starting URL: https://the-internet.herokuapp.com/

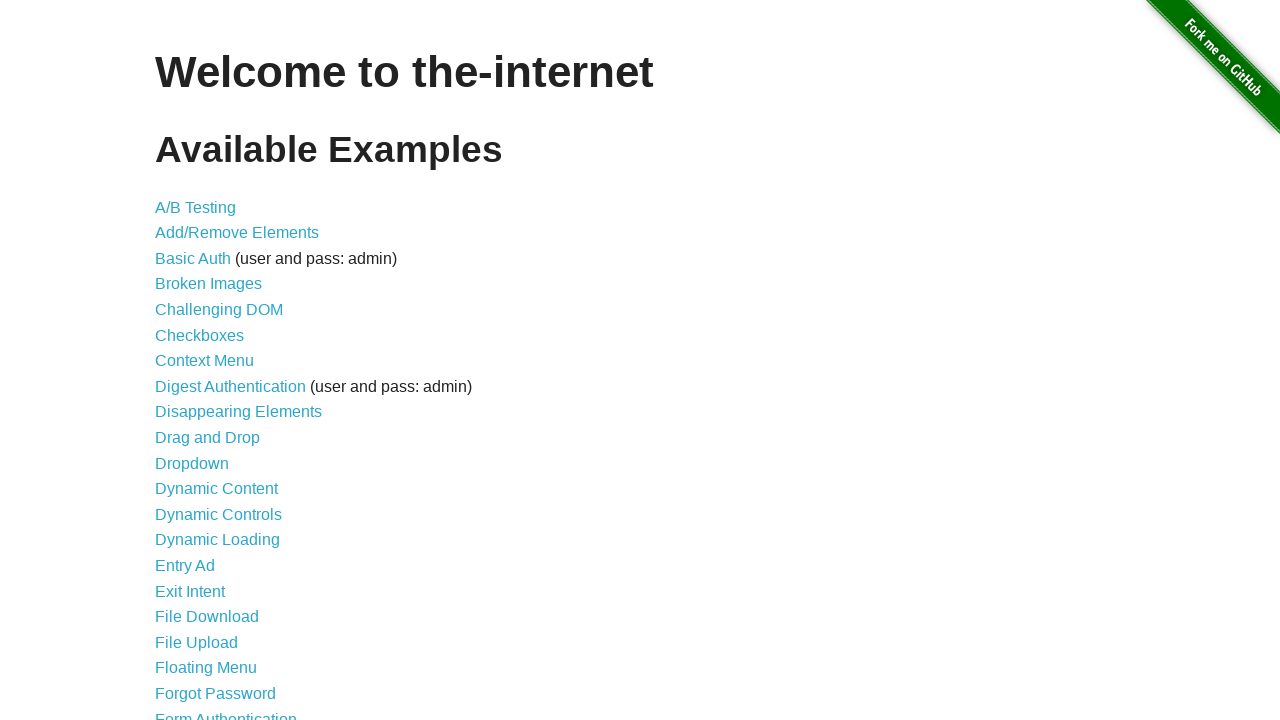

Navigated to The Internet Herokuapp homepage
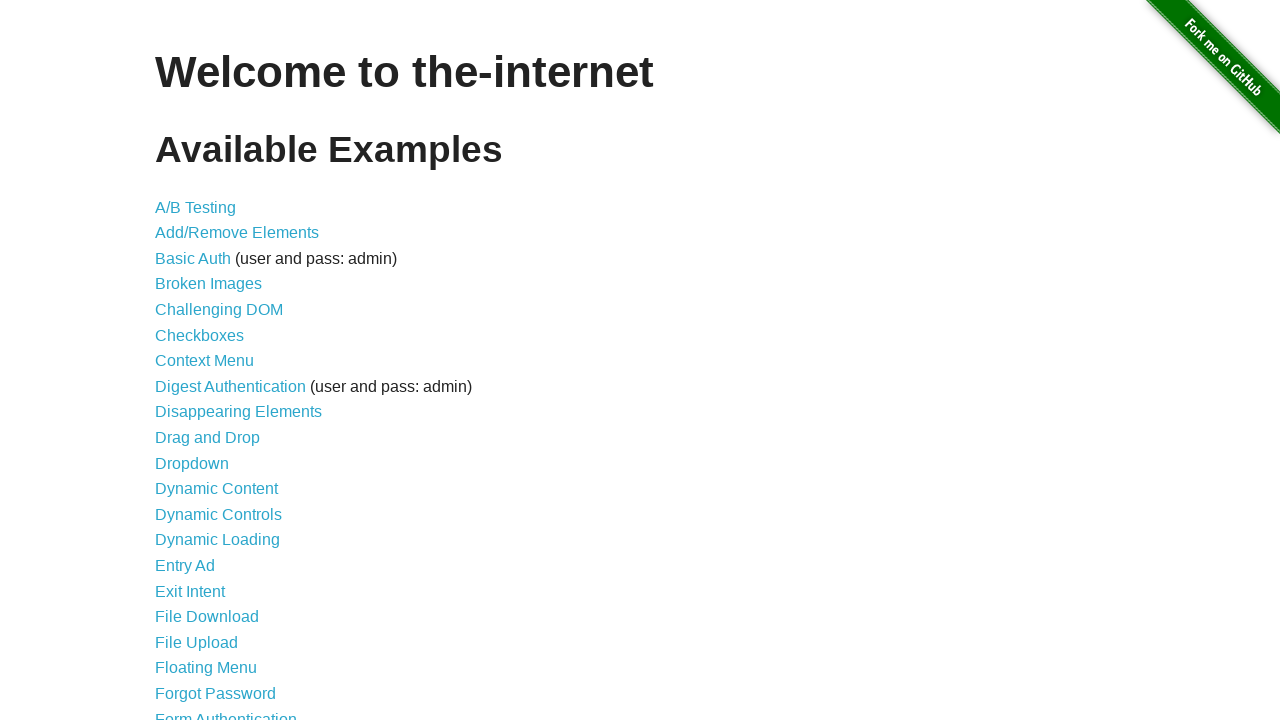

Found all links on the page - total count: 46
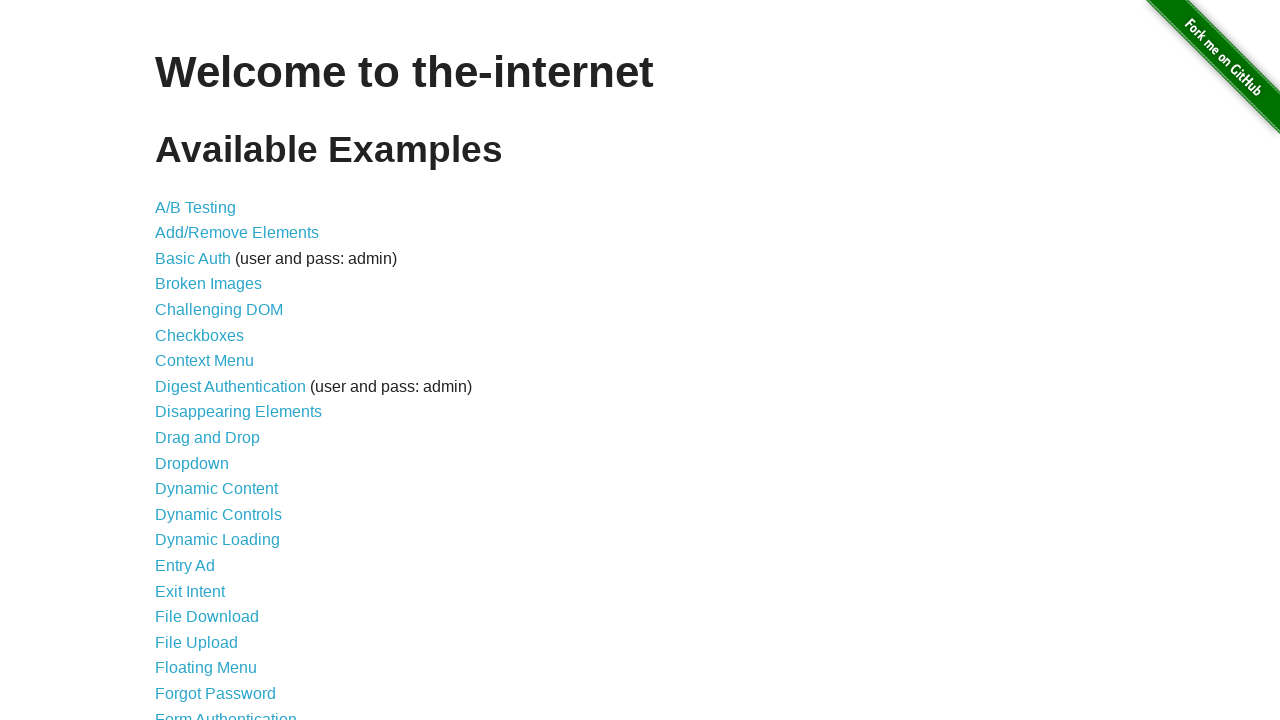

Clicked on the 'Inputs' link at (176, 361) on text=Inputs
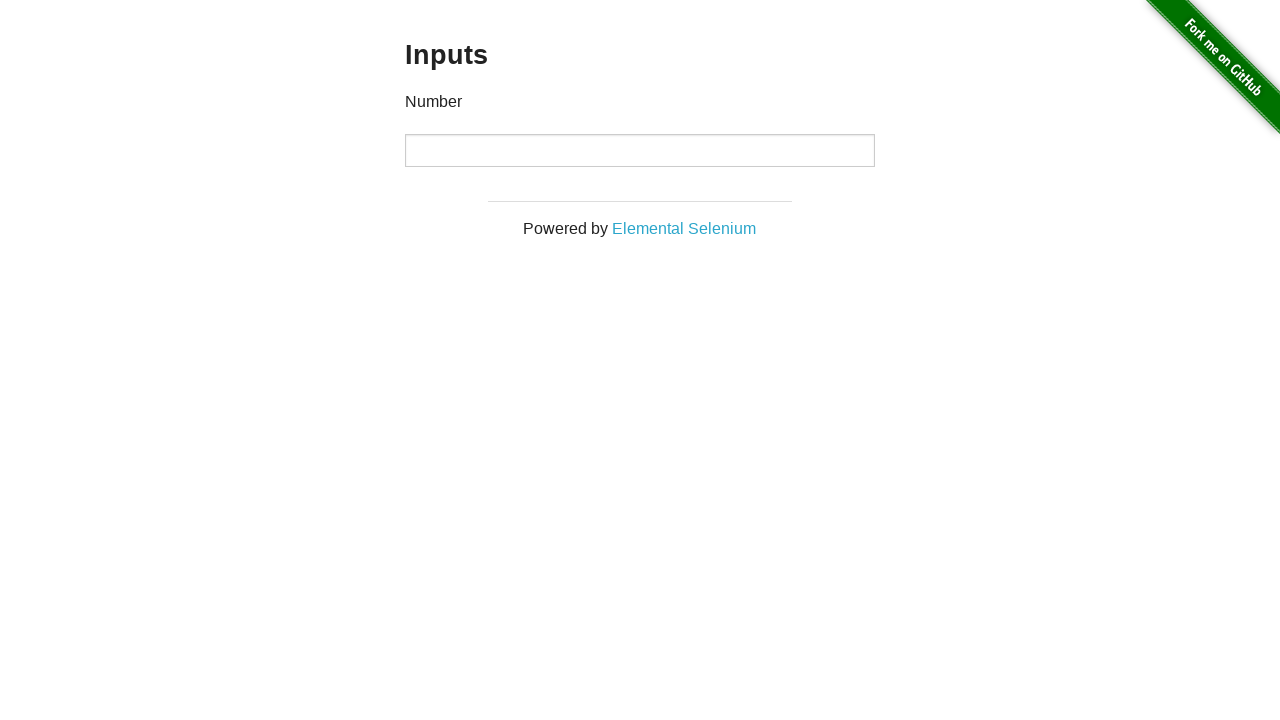

Inputs page loaded successfully
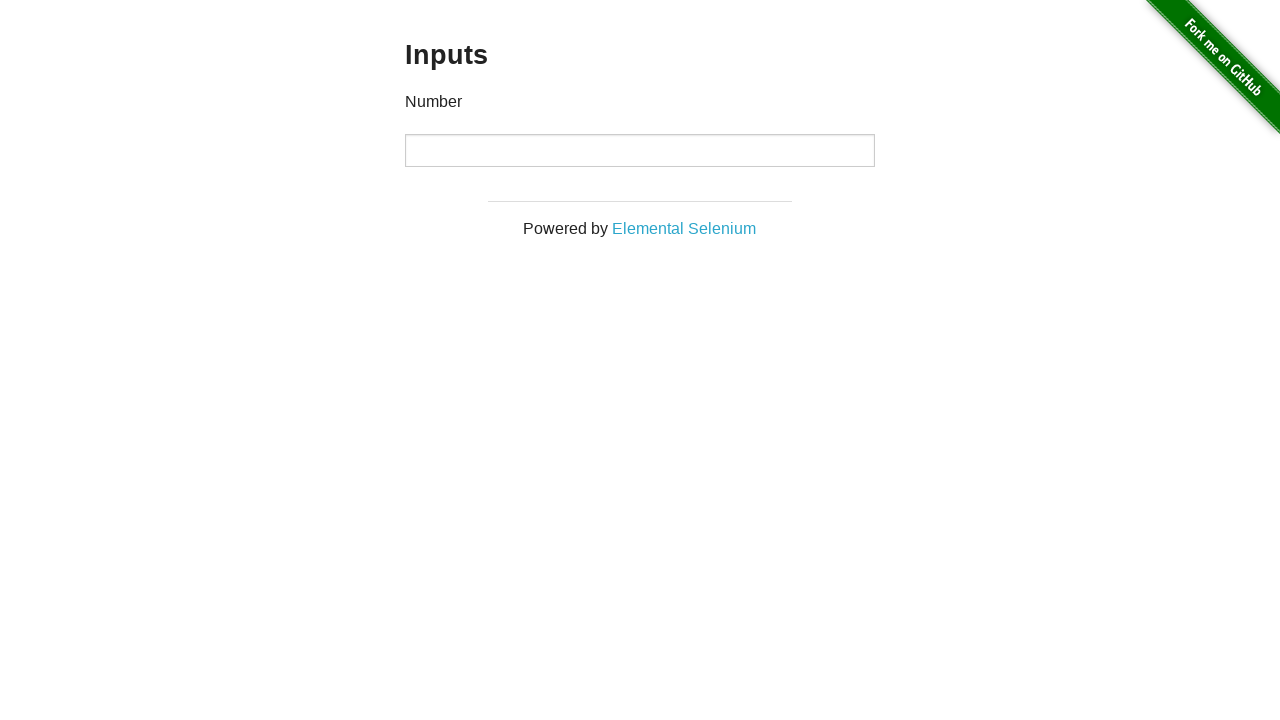

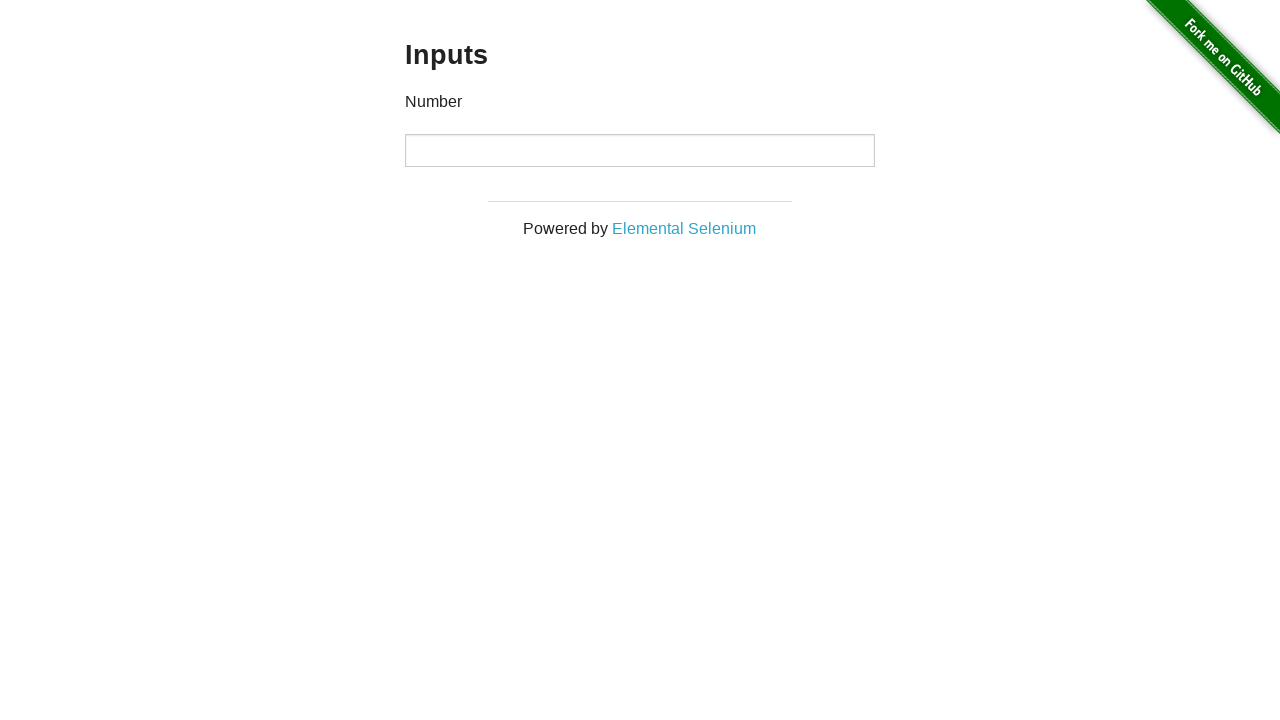